Verifies that the OrangeHRM login page displays the correct "Login" header text

Starting URL: https://opensource-demo.orangehrmlive.com/

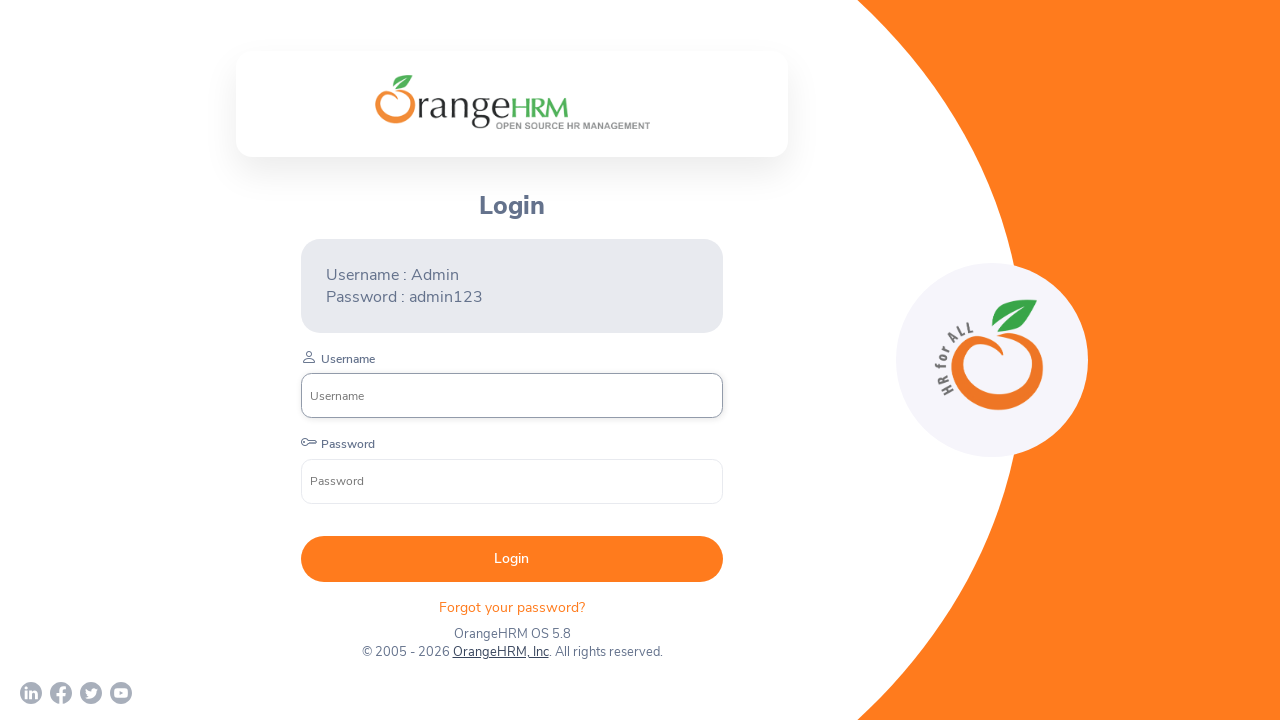

Waited for Login header element to be visible
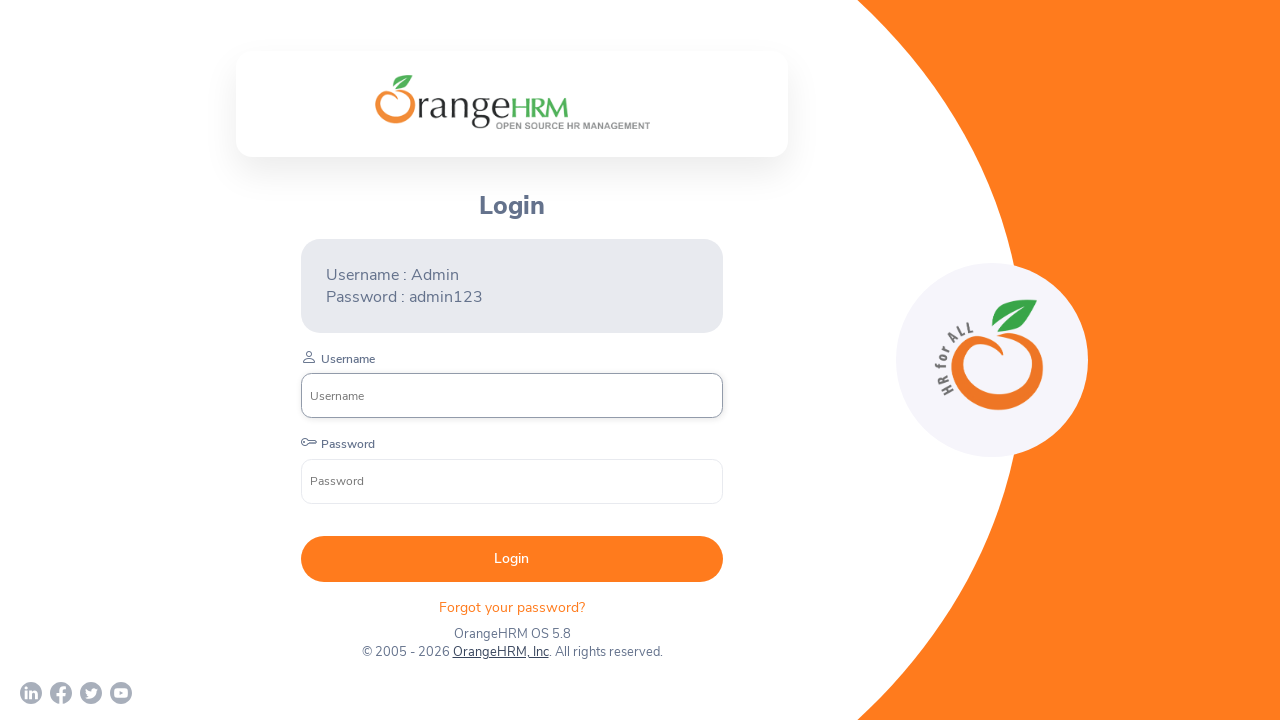

Retrieved header text content
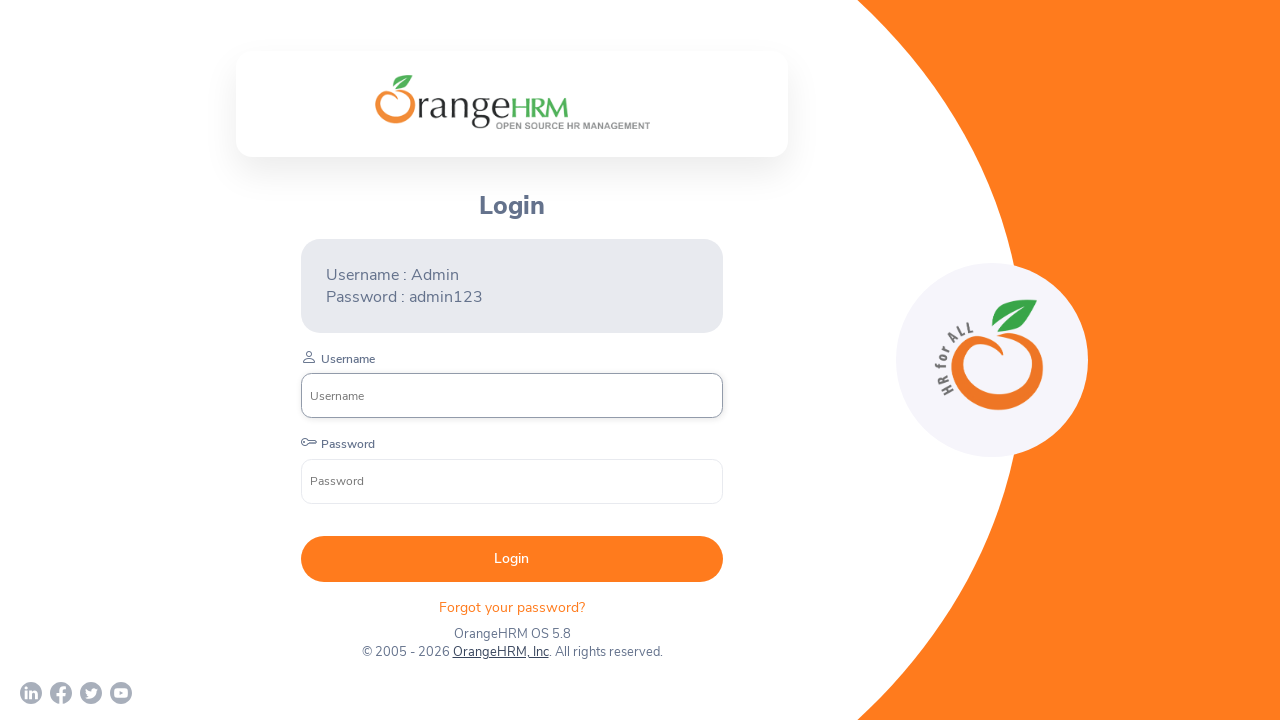

Verified that header text is 'Login'
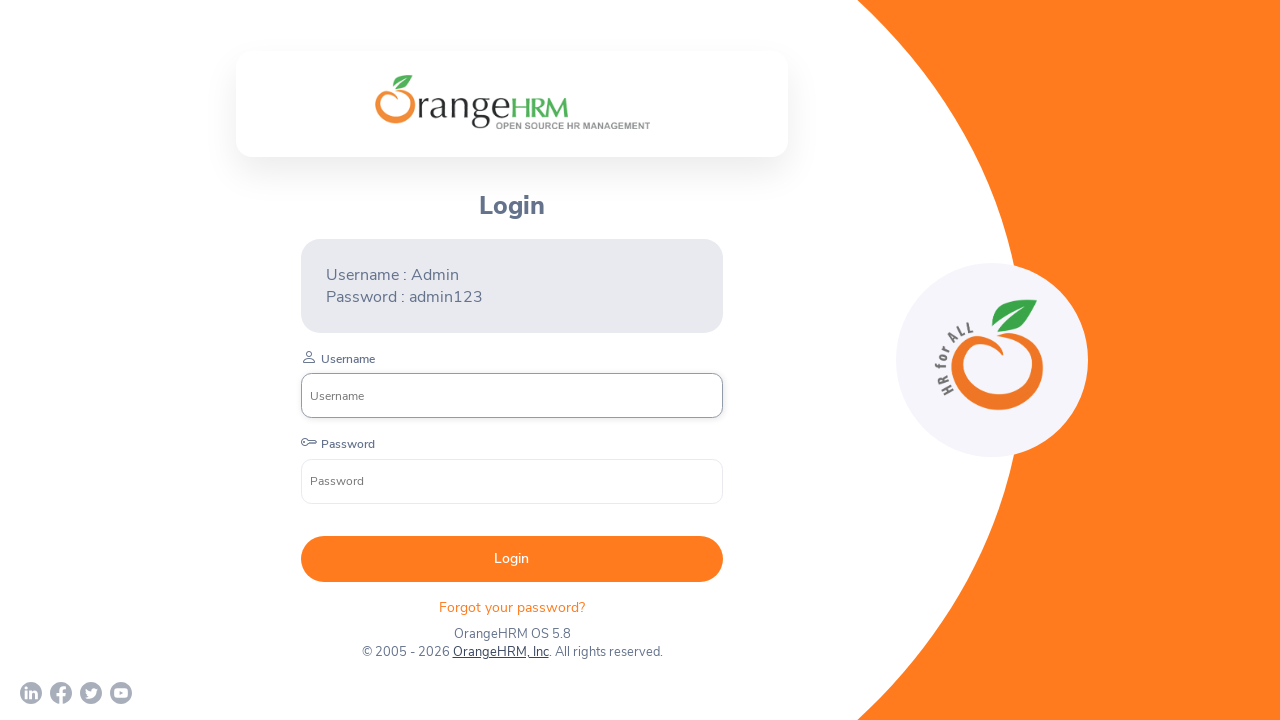

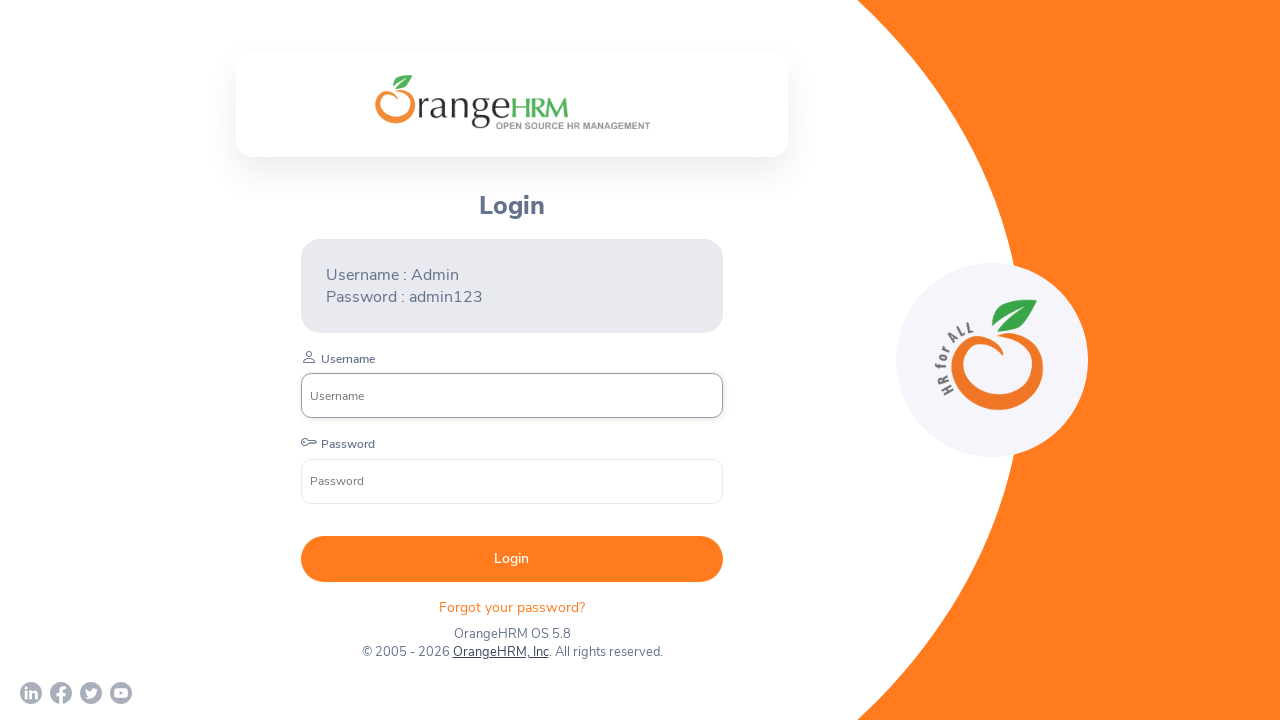